Tests JavaScript scrolling functionality by scrolling down to the "CYDEO" link at the bottom of a large page, then scrolling back up to the "Home" link at the top.

Starting URL: https://practice.cydeo.com/large

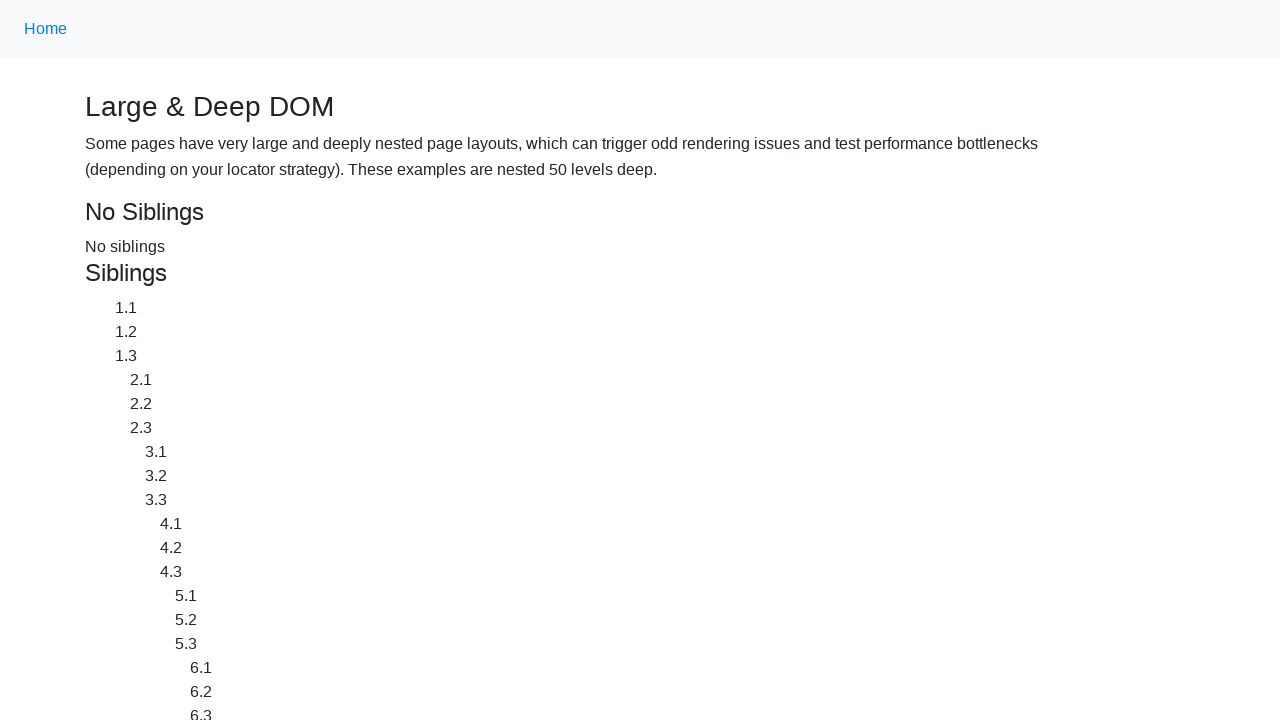

Located the CYDEO link at the bottom of the page
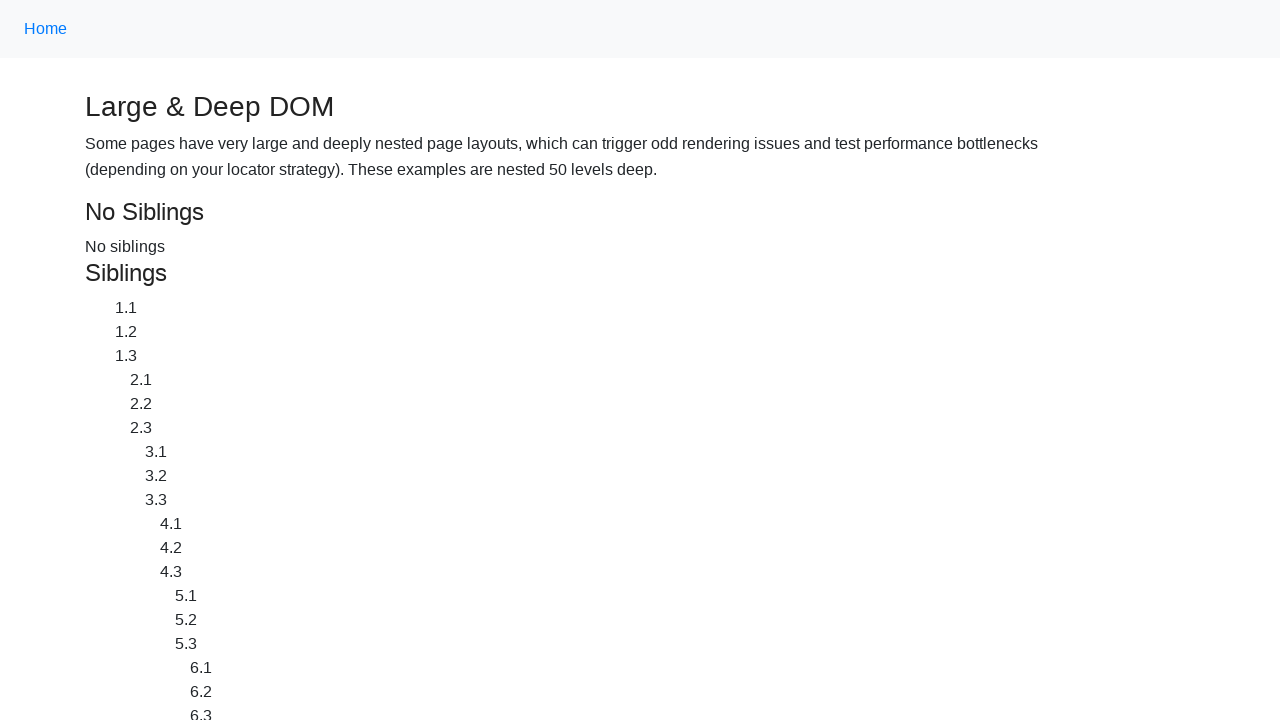

Located the Home link at the top of the page
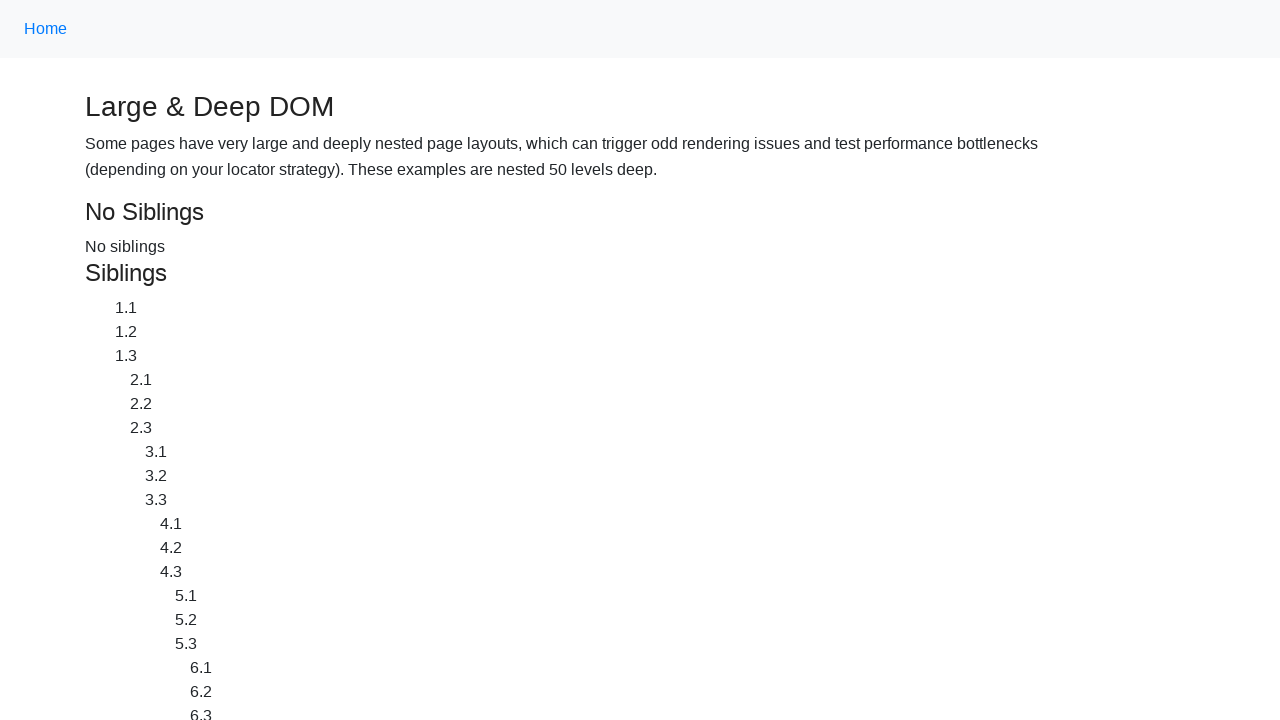

Scrolled down to the CYDEO link using JavaScript
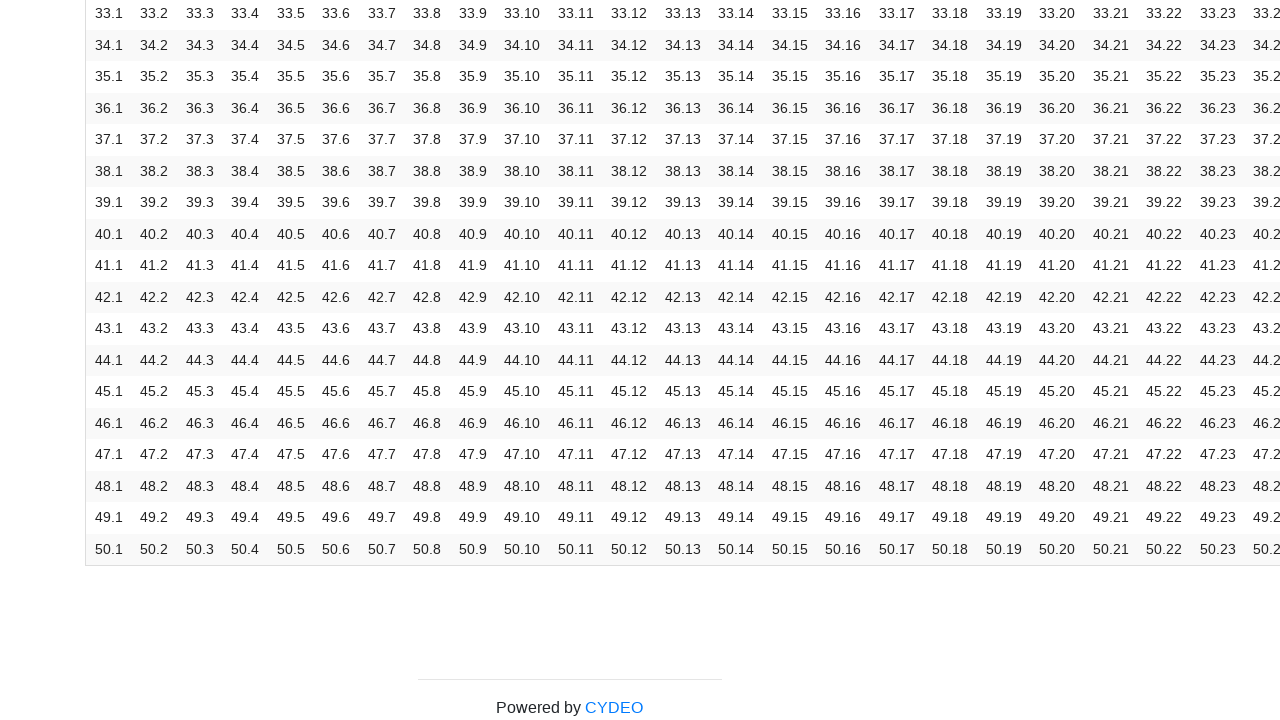

Waited 2 seconds to observe the scroll to CYDEO link
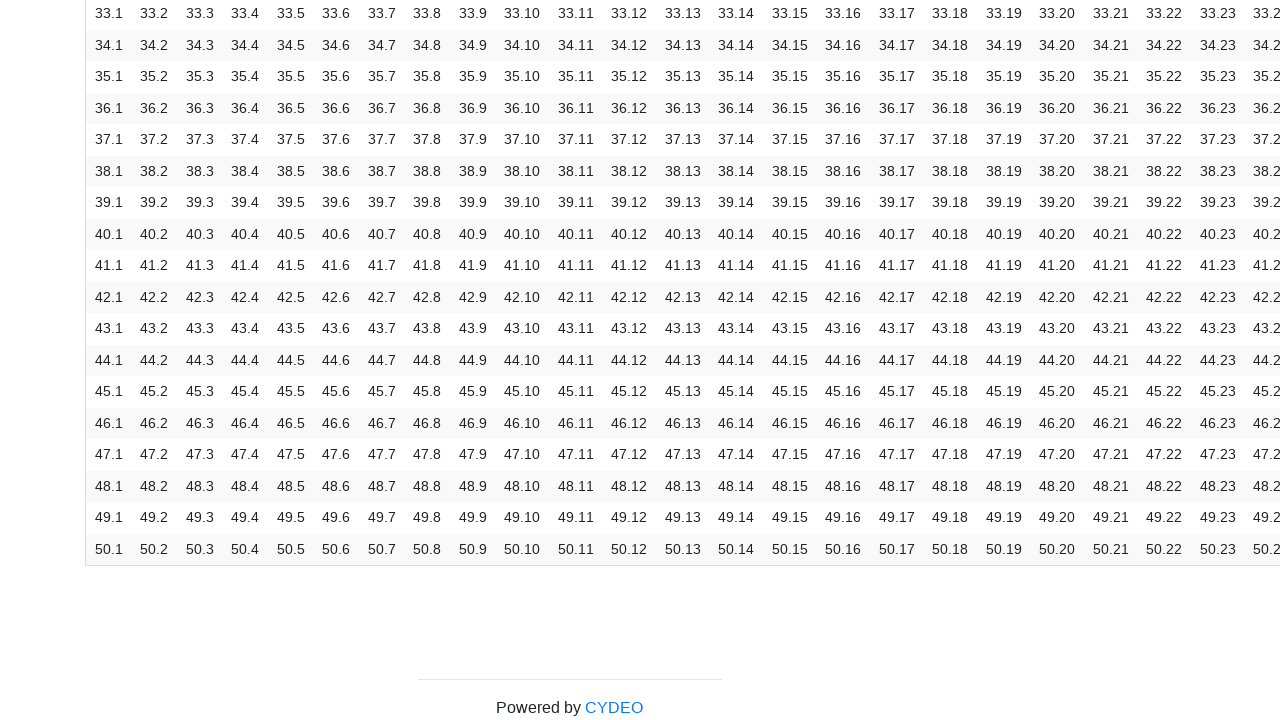

Scrolled up to the Home link using JavaScript
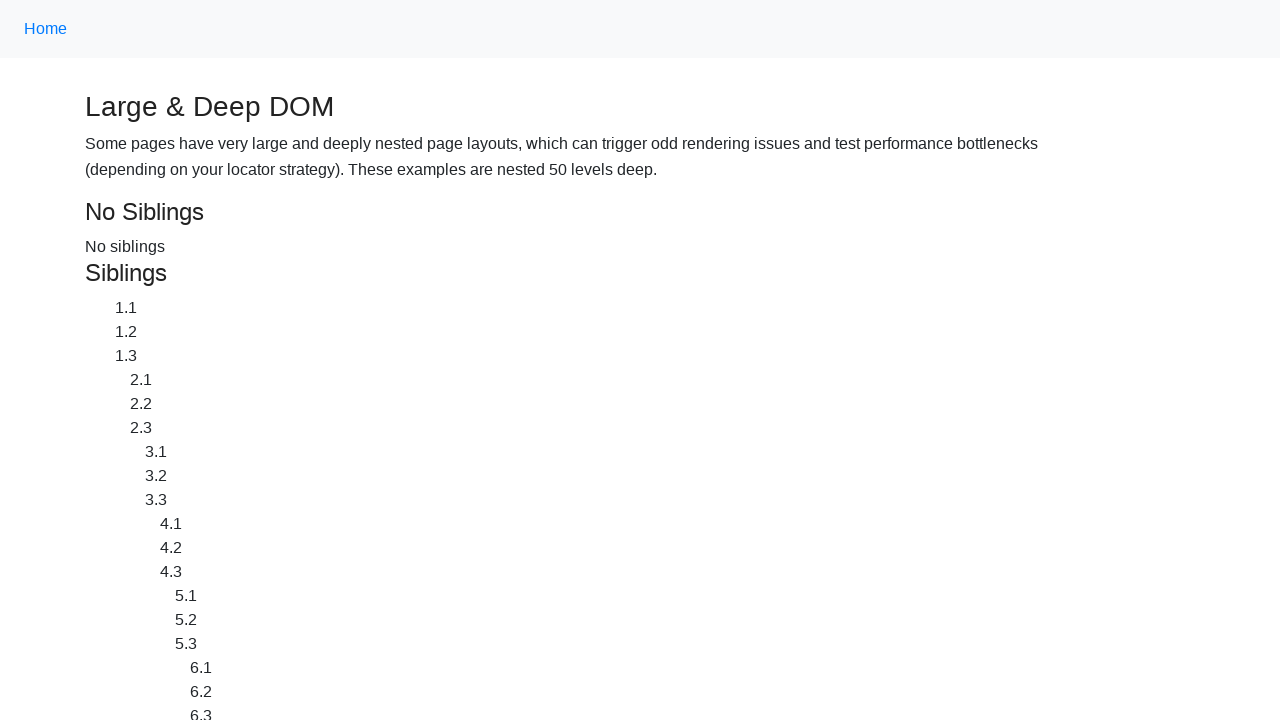

Waited 2 seconds to observe the scroll to Home link
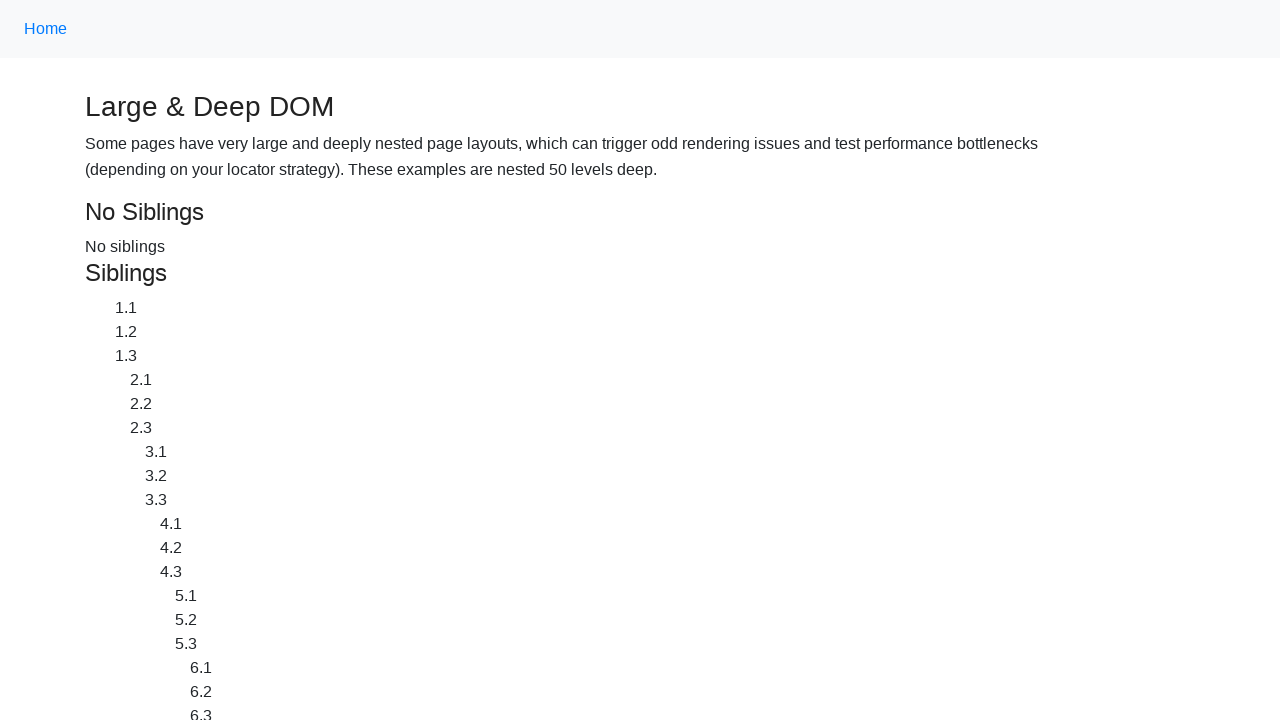

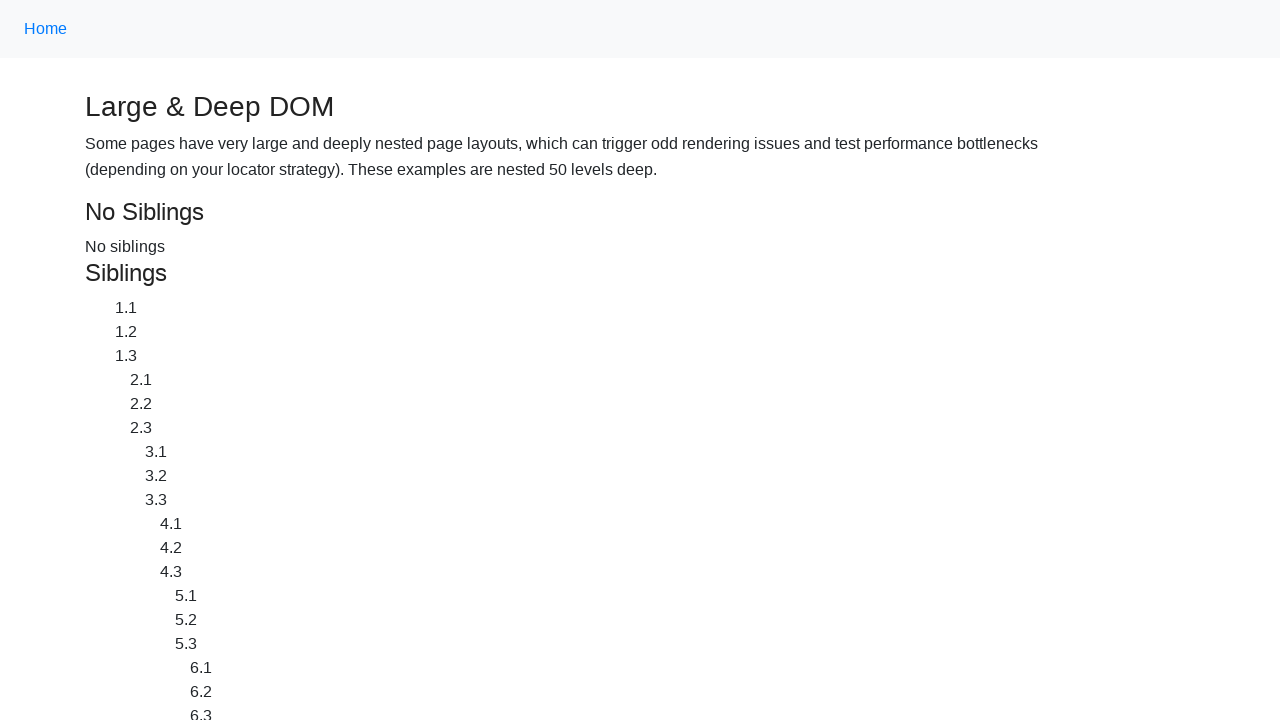